Tests JavaScript alert and confirm dialog handling by entering a name, triggering an alert, accepting it, then triggering a confirm dialog and dismissing it

Starting URL: https://rahulshettyacademy.com/AutomationPractice/

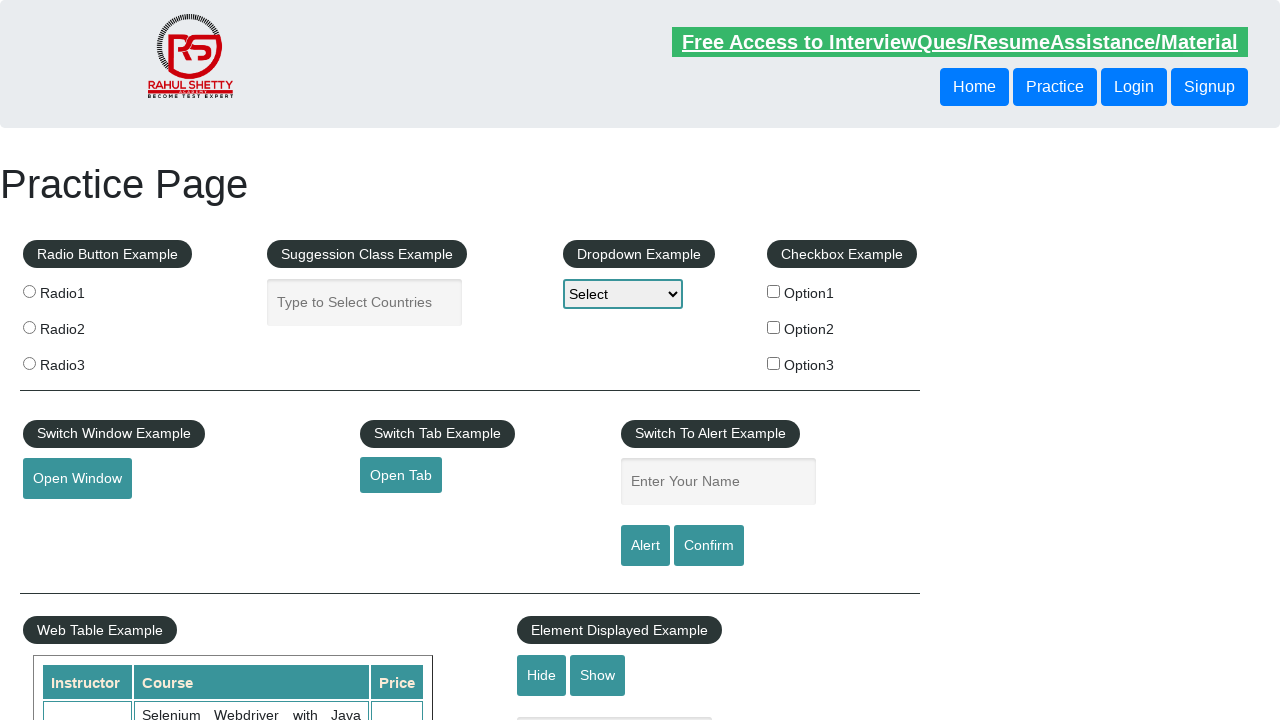

Filled name input field with 'Sunny' on #name
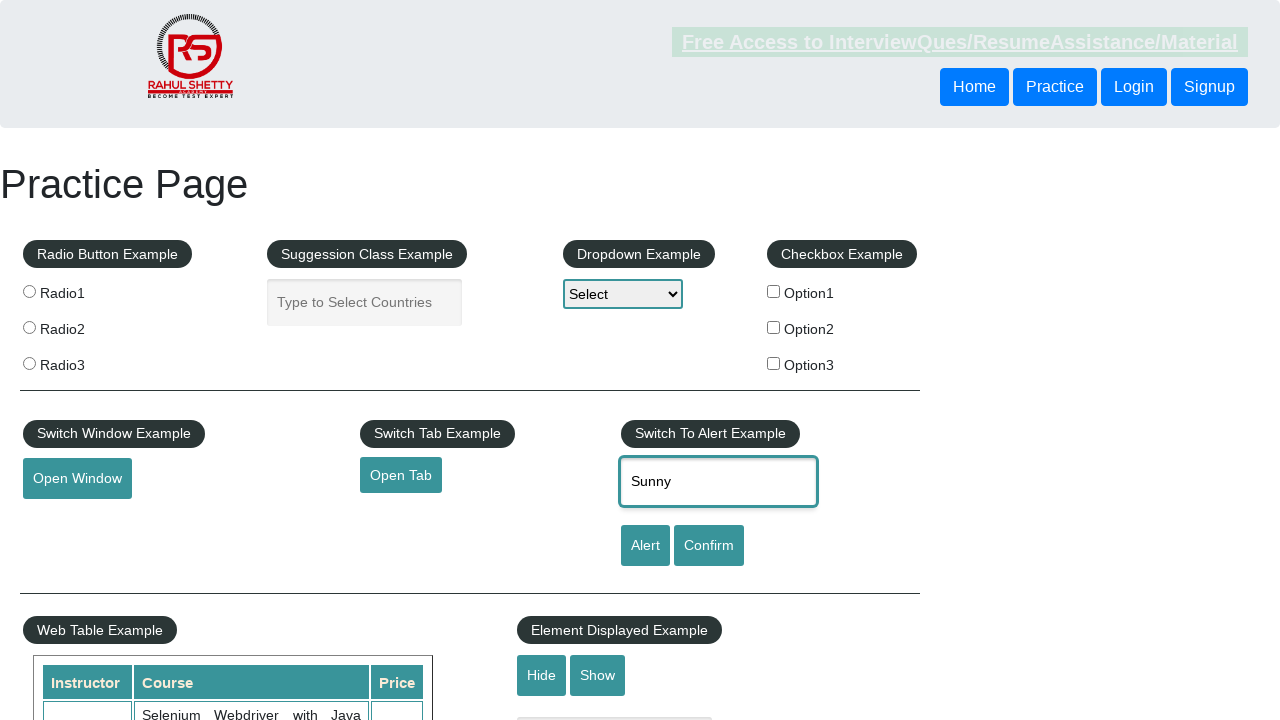

Clicked alert button to trigger JavaScript alert at (645, 546) on #alertbtn
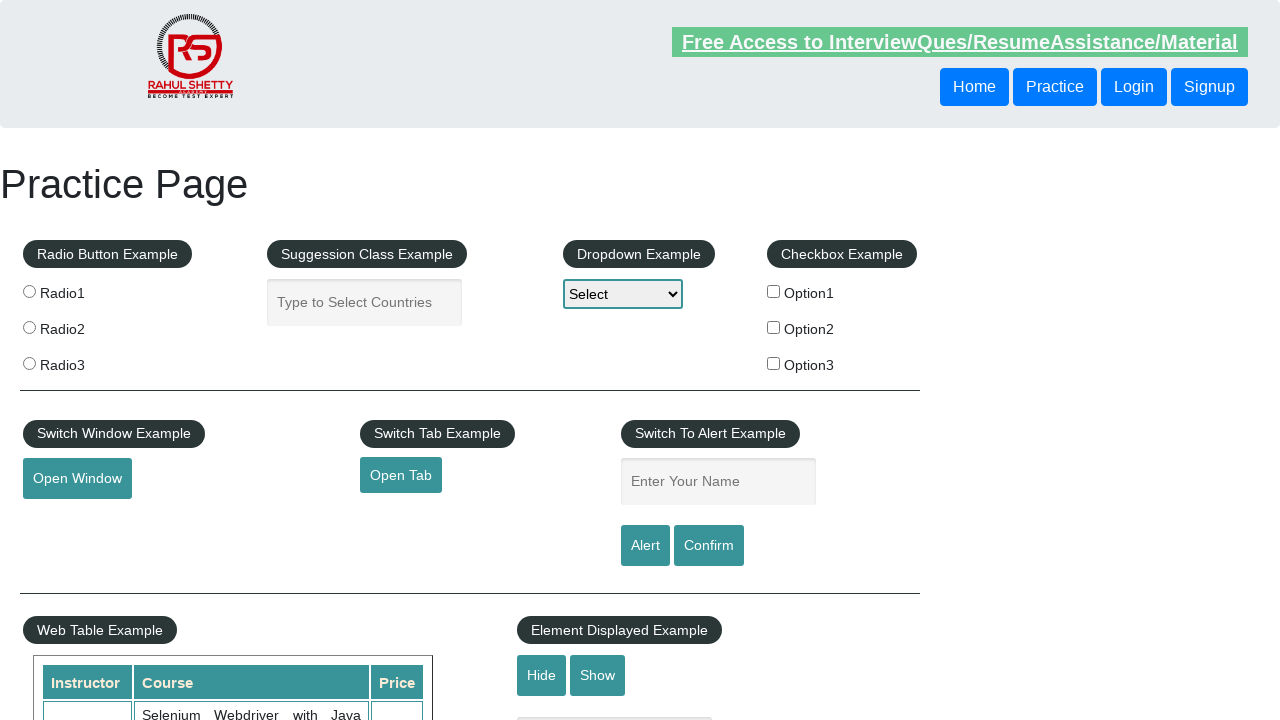

Alert dialog appeared and was accepted
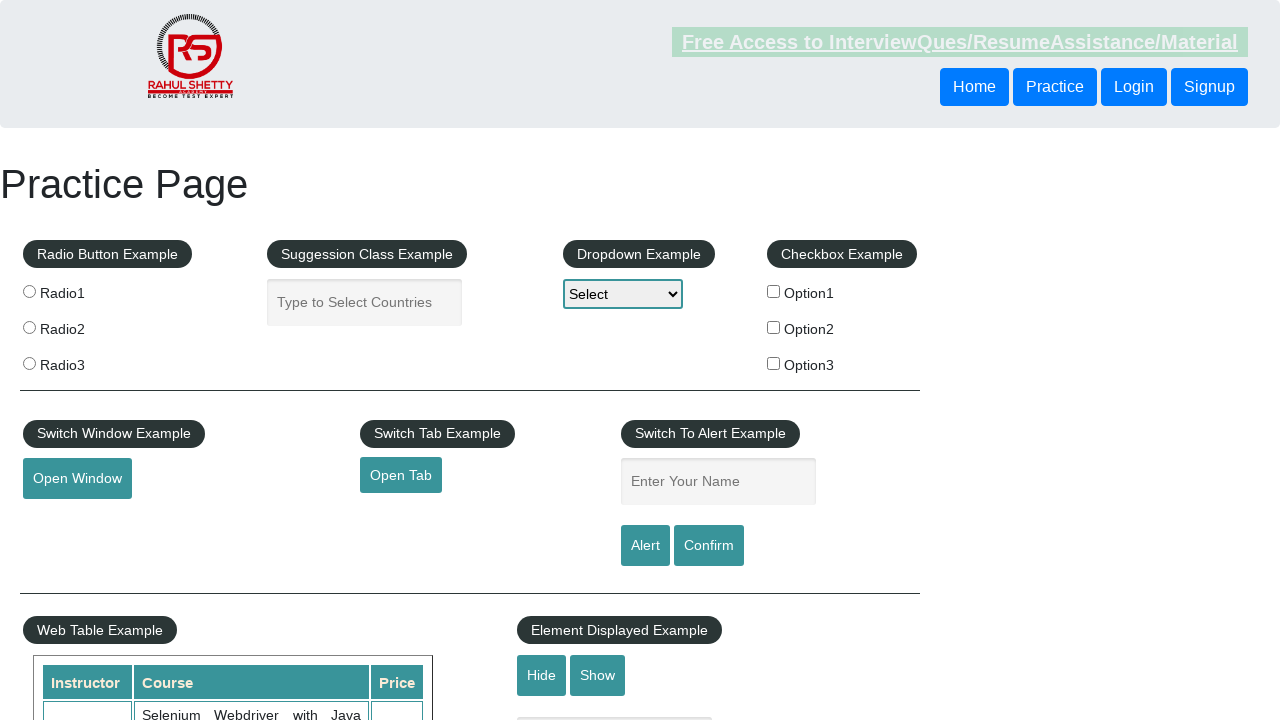

Clicked confirm button to trigger confirm dialog at (709, 546) on #confirmbtn
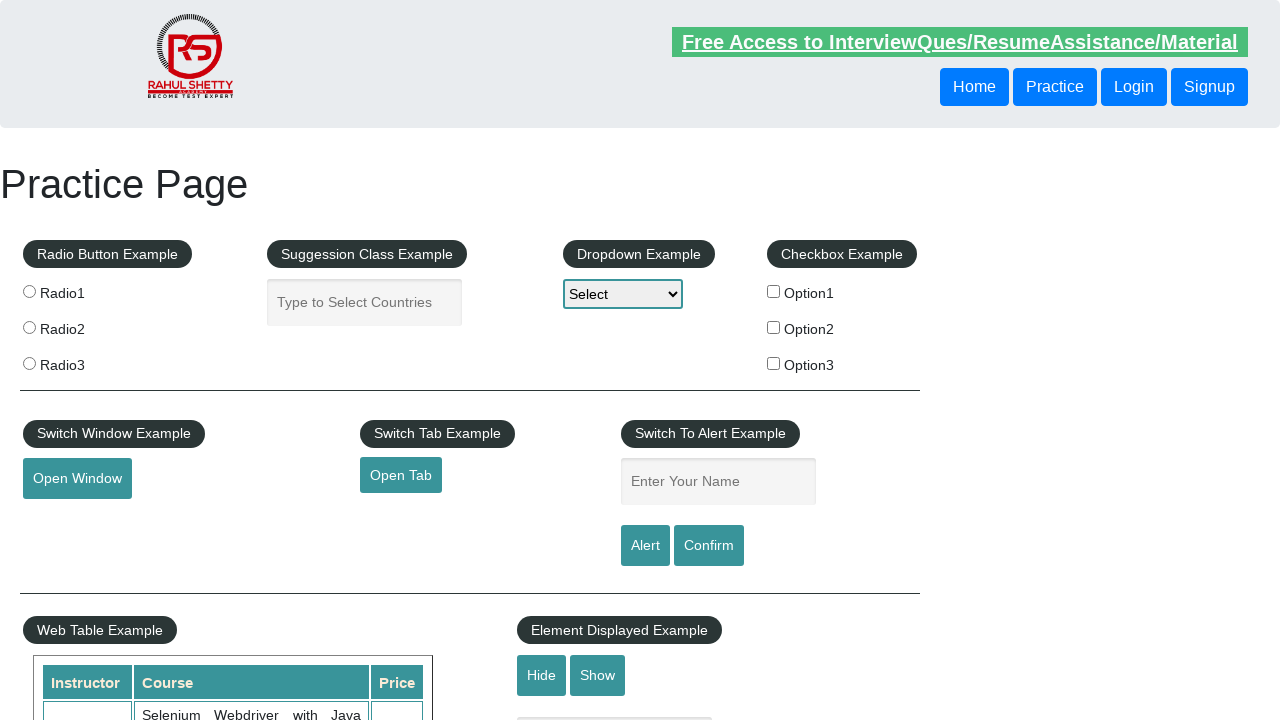

Confirm dialog appeared and was dismissed
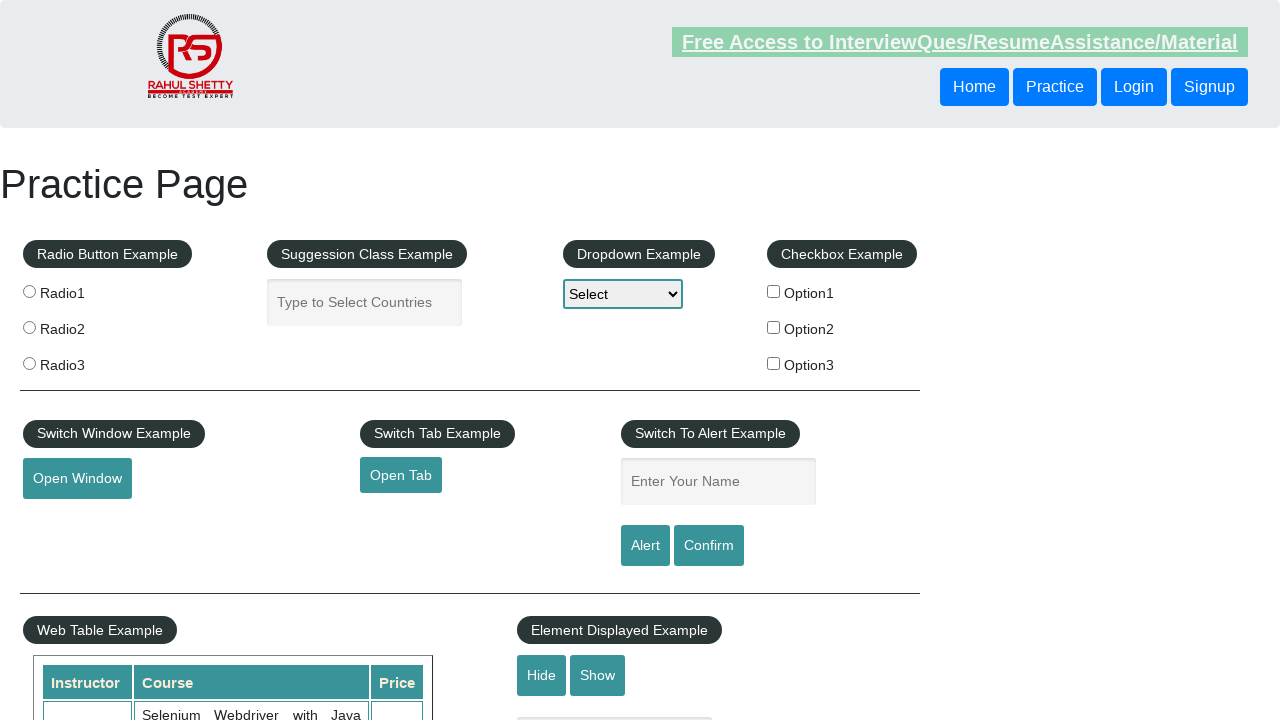

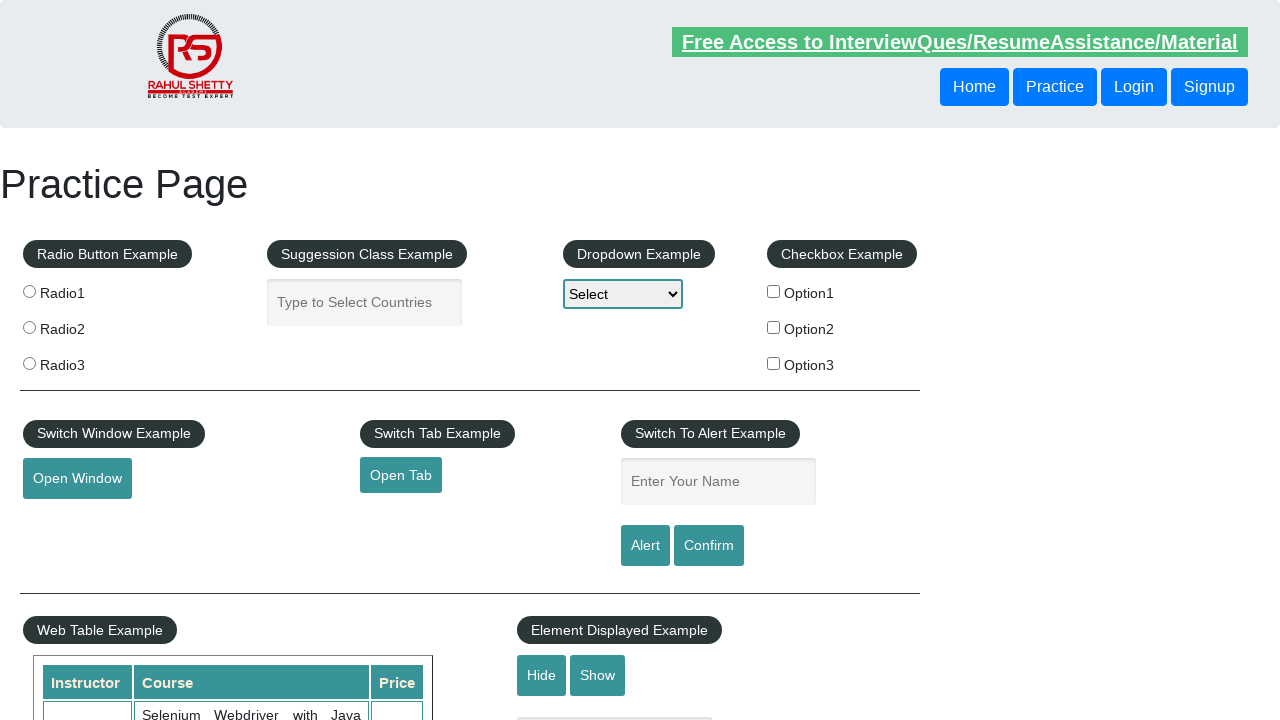